Tests dropdown handling functionality by selecting a country value from a dropdown menu on a test automation practice site

Starting URL: https://testautomationpractice.blogspot.com/

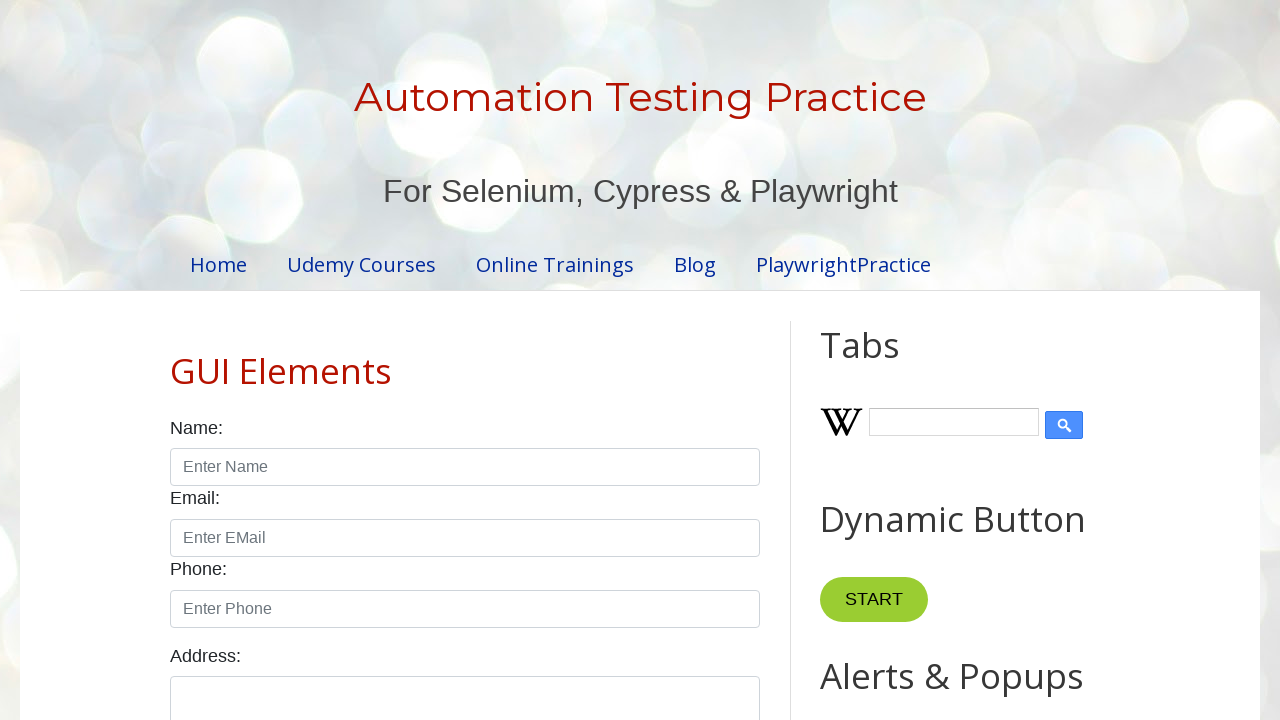

Navigated to test automation practice site
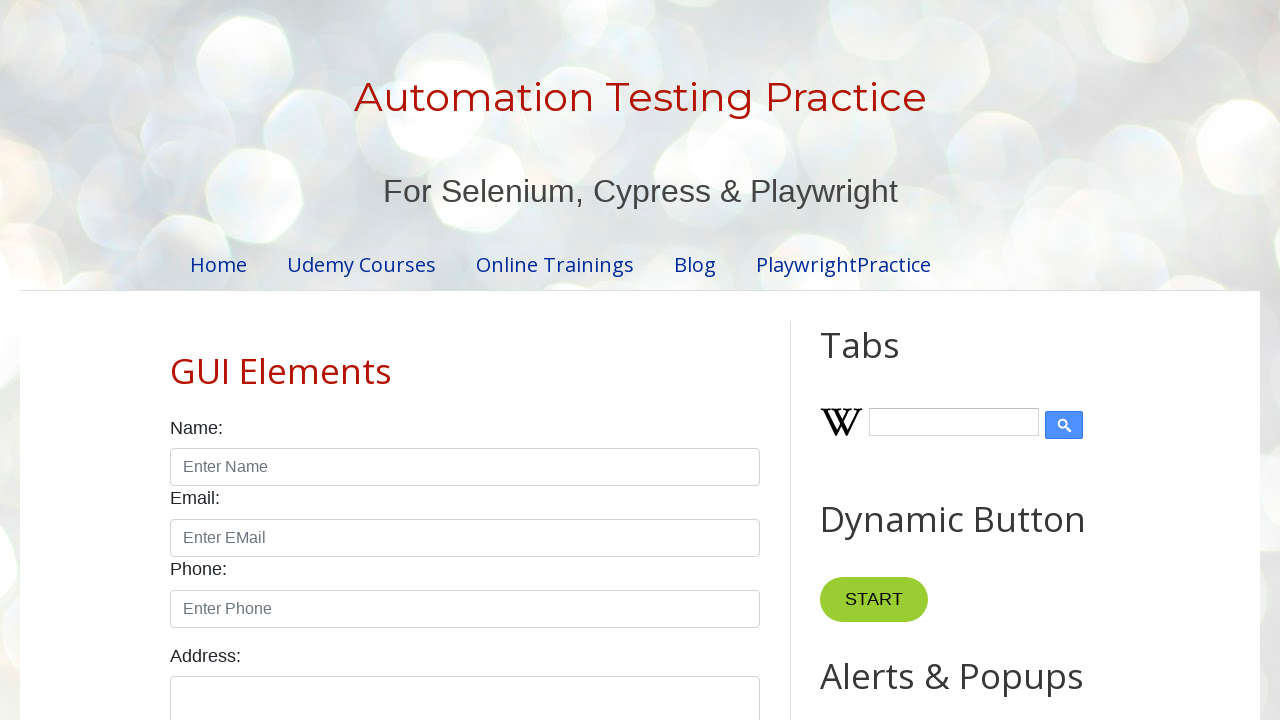

Selected 'India' from the country dropdown on #country
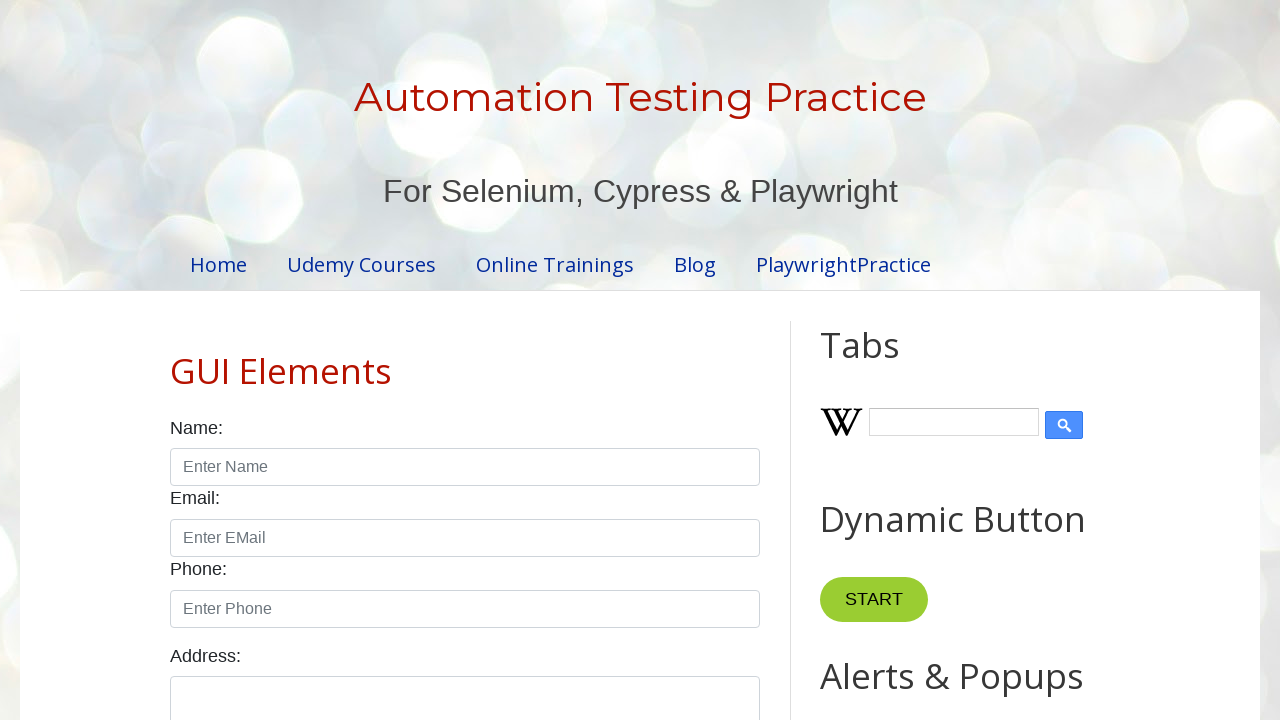

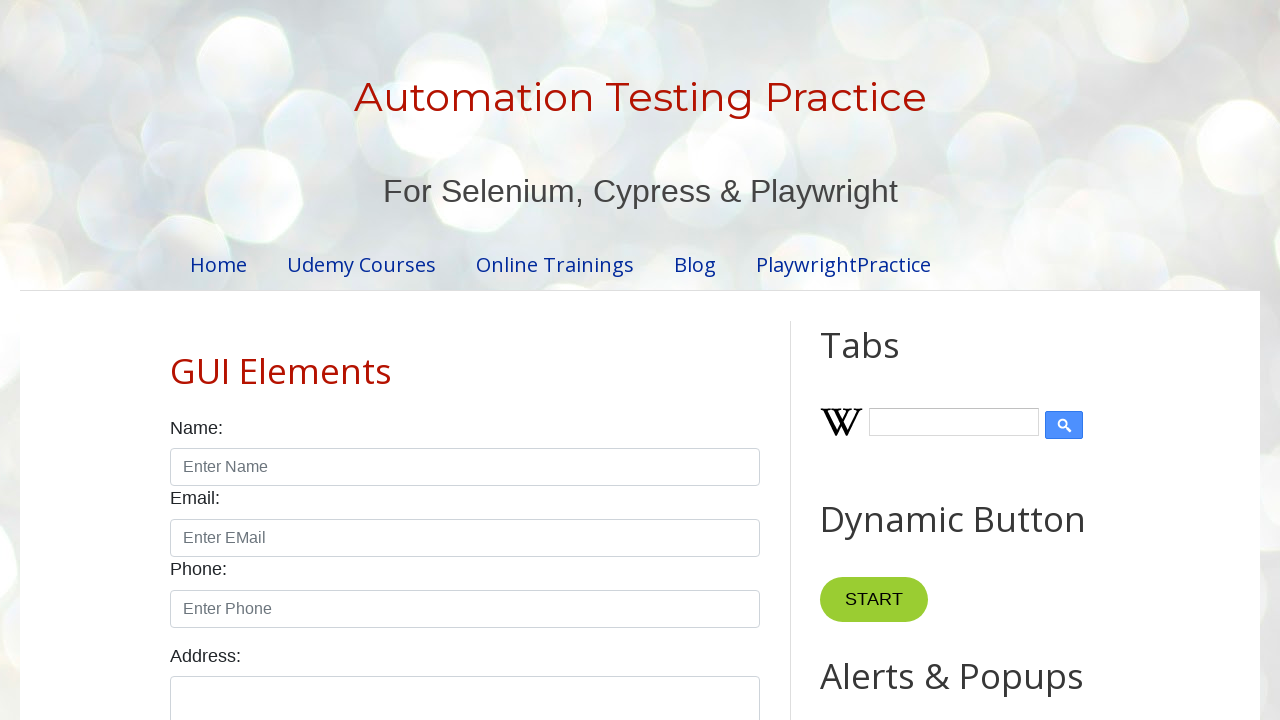